Fills out a registration form with random text in three required fields and submits it

Starting URL: http://suninjuly.github.io/registration1.html

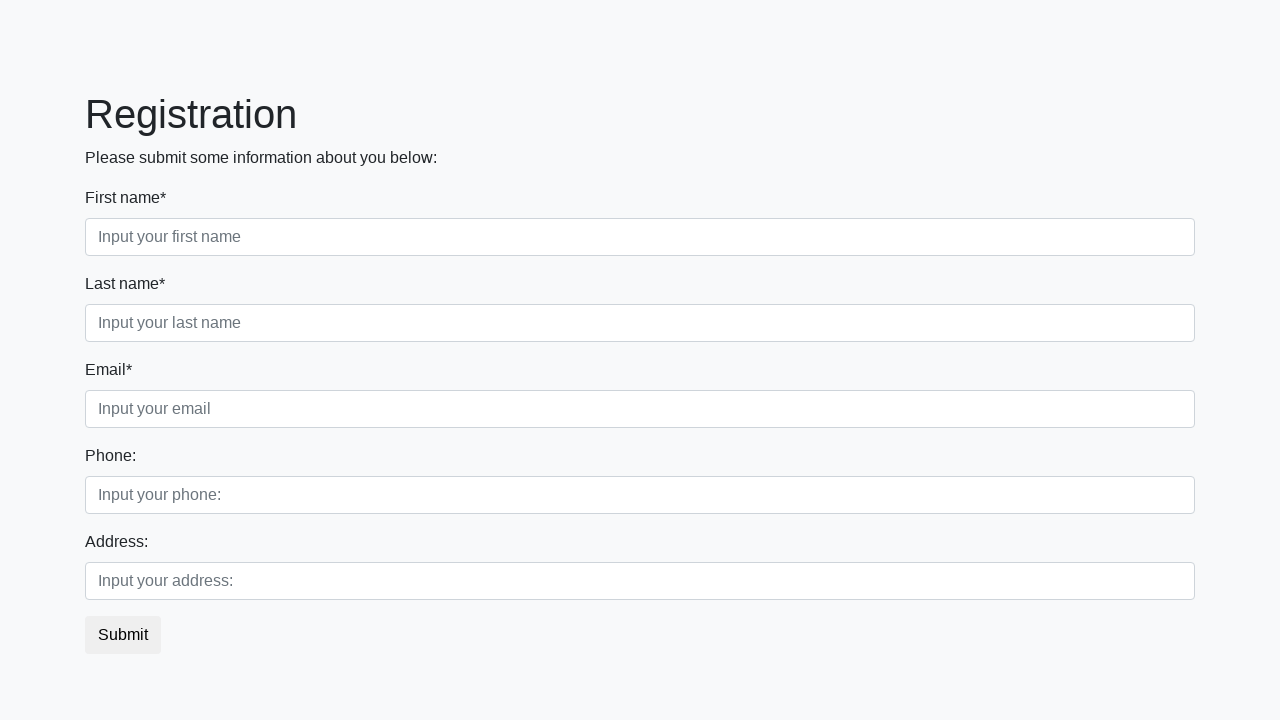

Filled first name field with random text on div.first_block input.first
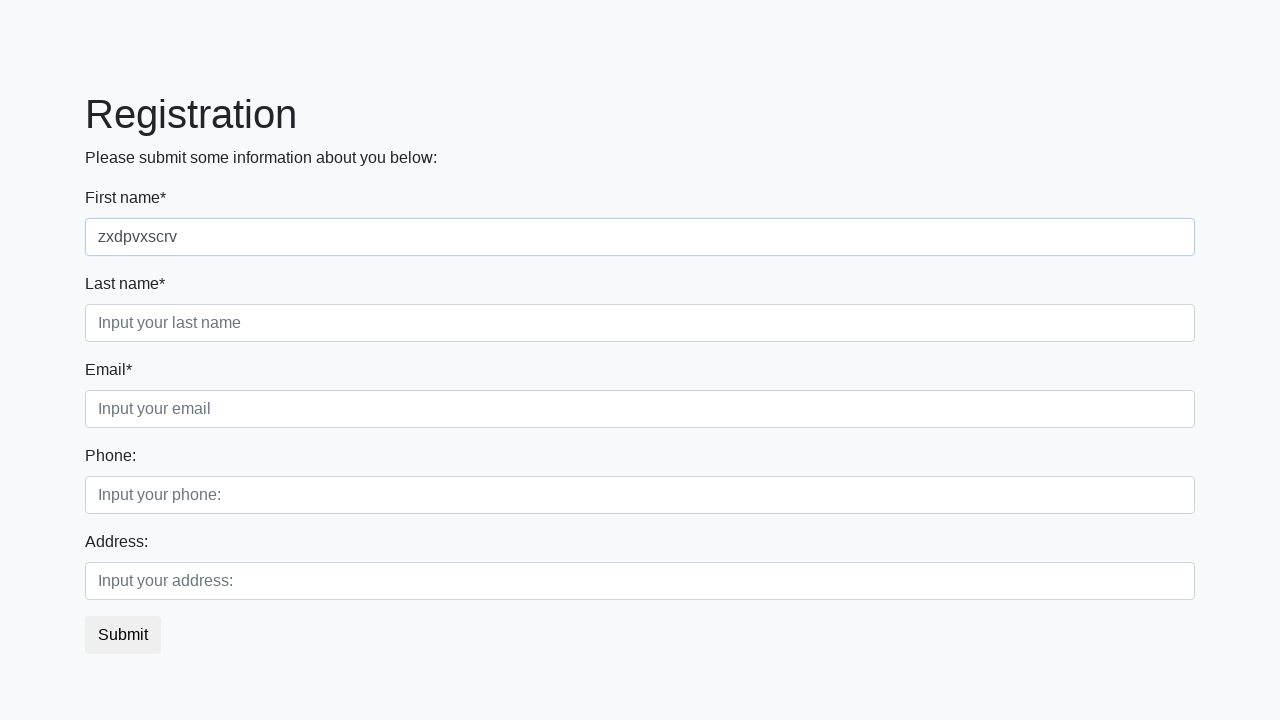

Filled last name field with random text on div.first_block input.second
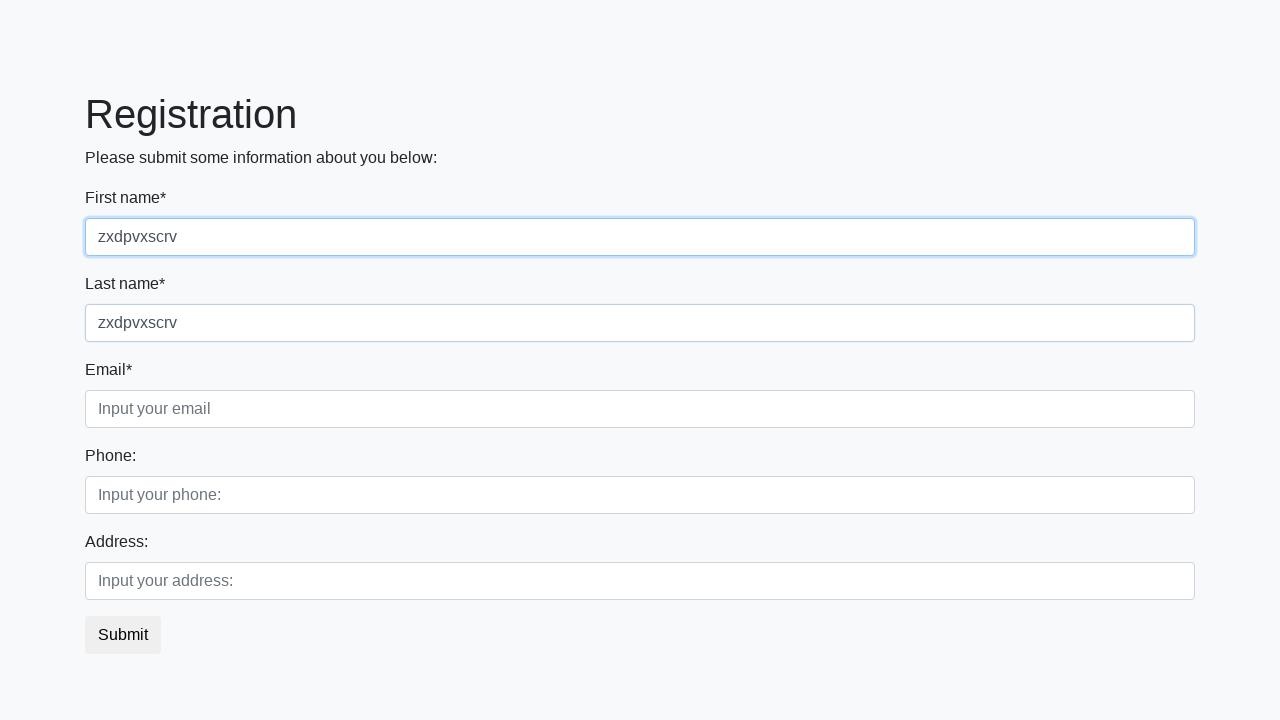

Filled email field with random text on div.first_block input.third
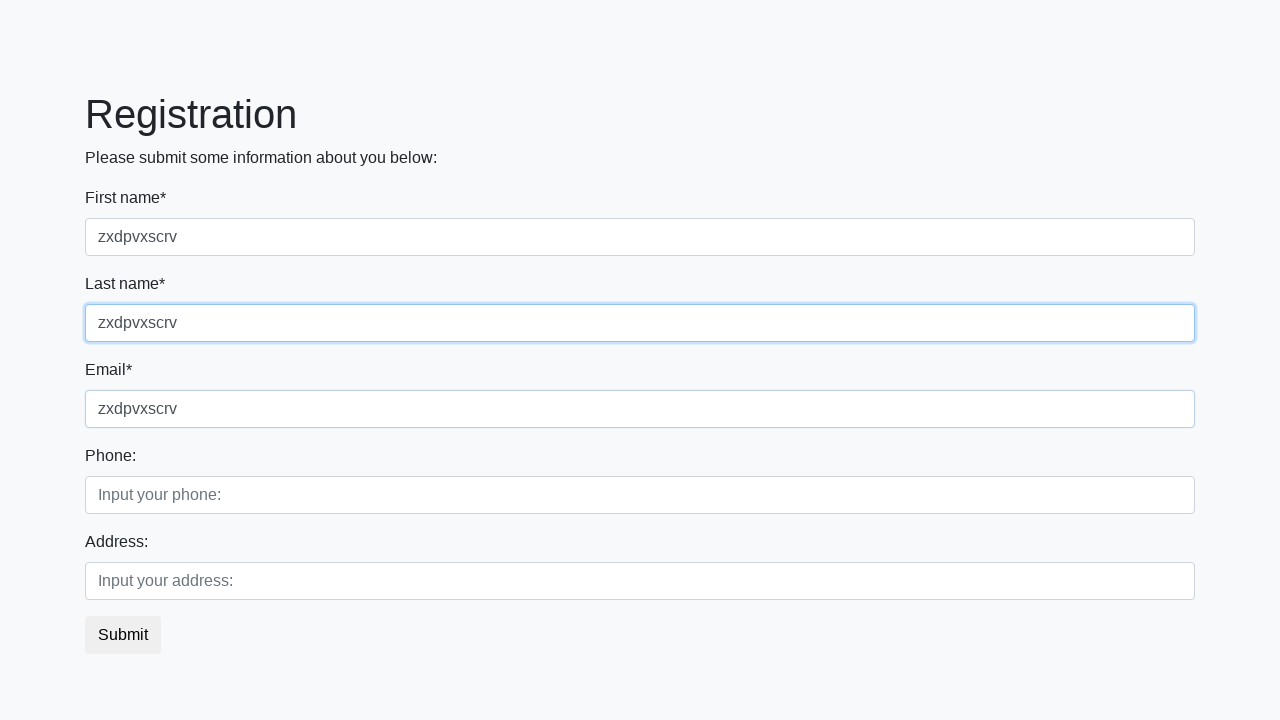

Clicked submit button to submit registration form at (123, 635) on .btn-default
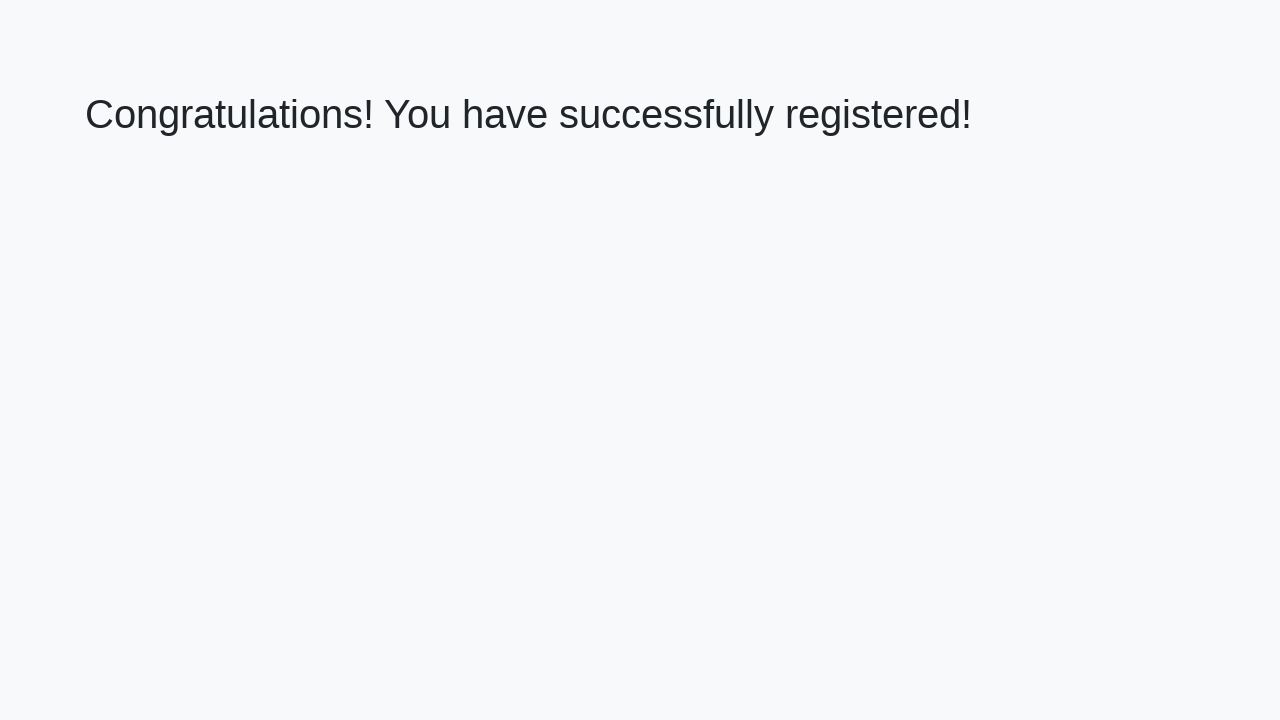

Waited for form submission to complete
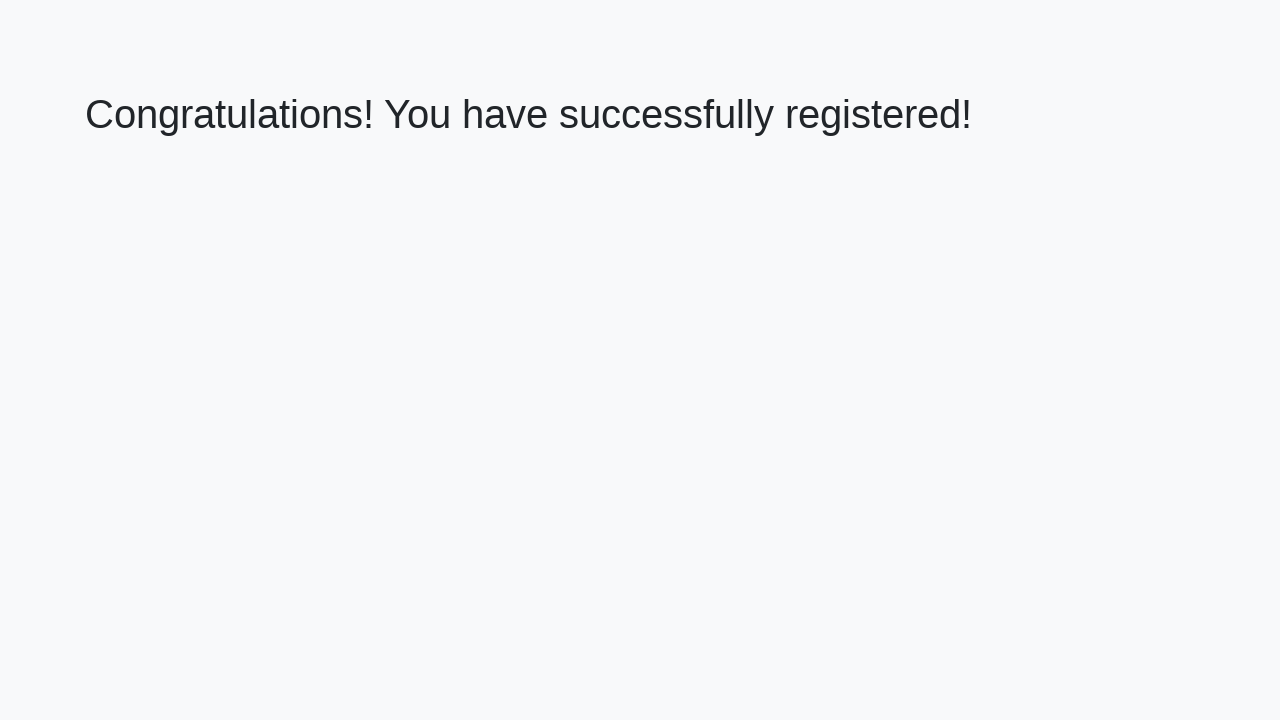

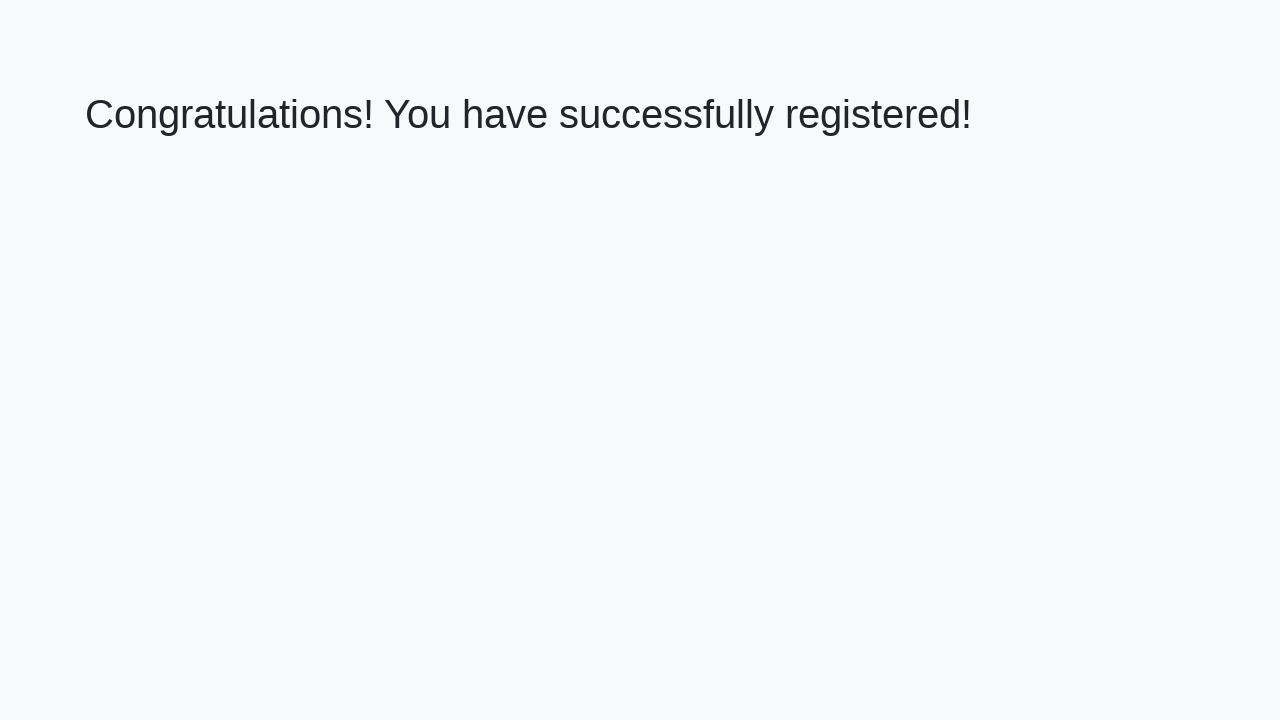